Tests checkbox functionality on a practice page by verifying initial unselected state, clicking a checkbox, verifying it becomes selected, and counting total checkboxes on the page

Starting URL: https://rahulshettyacademy.com/dropdownsPractise

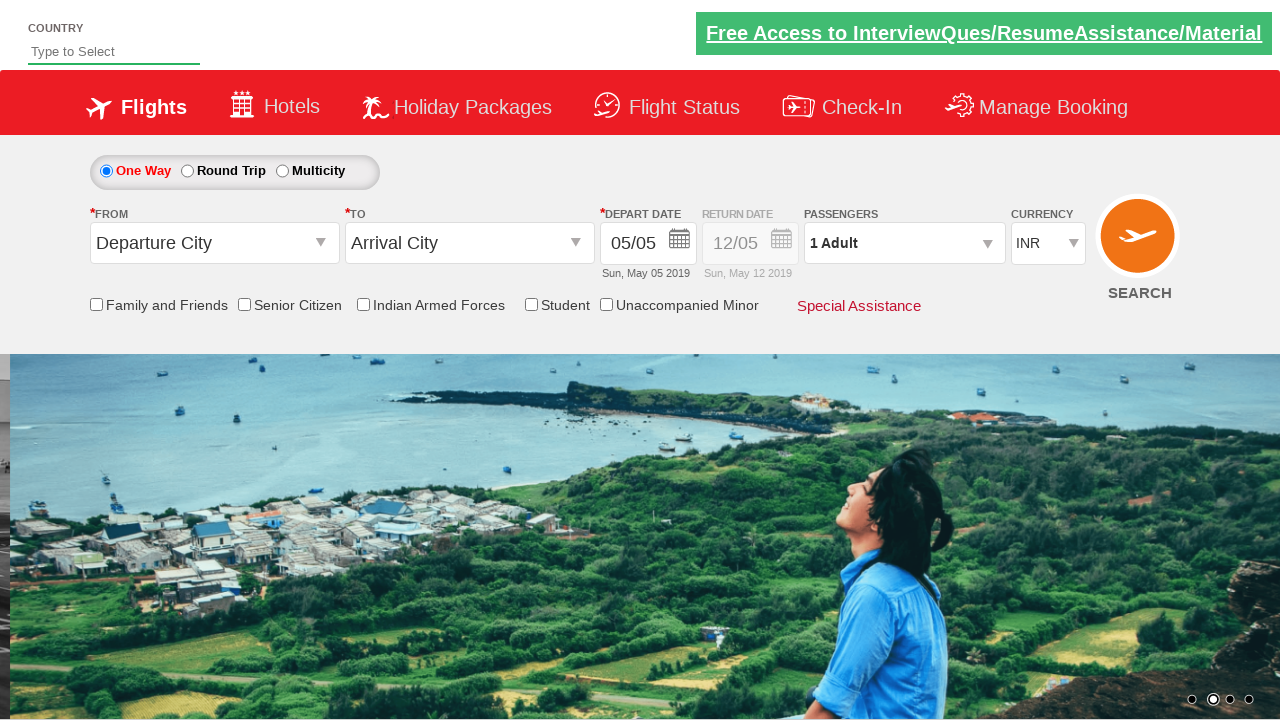

Located the 'friends and family' checkbox element
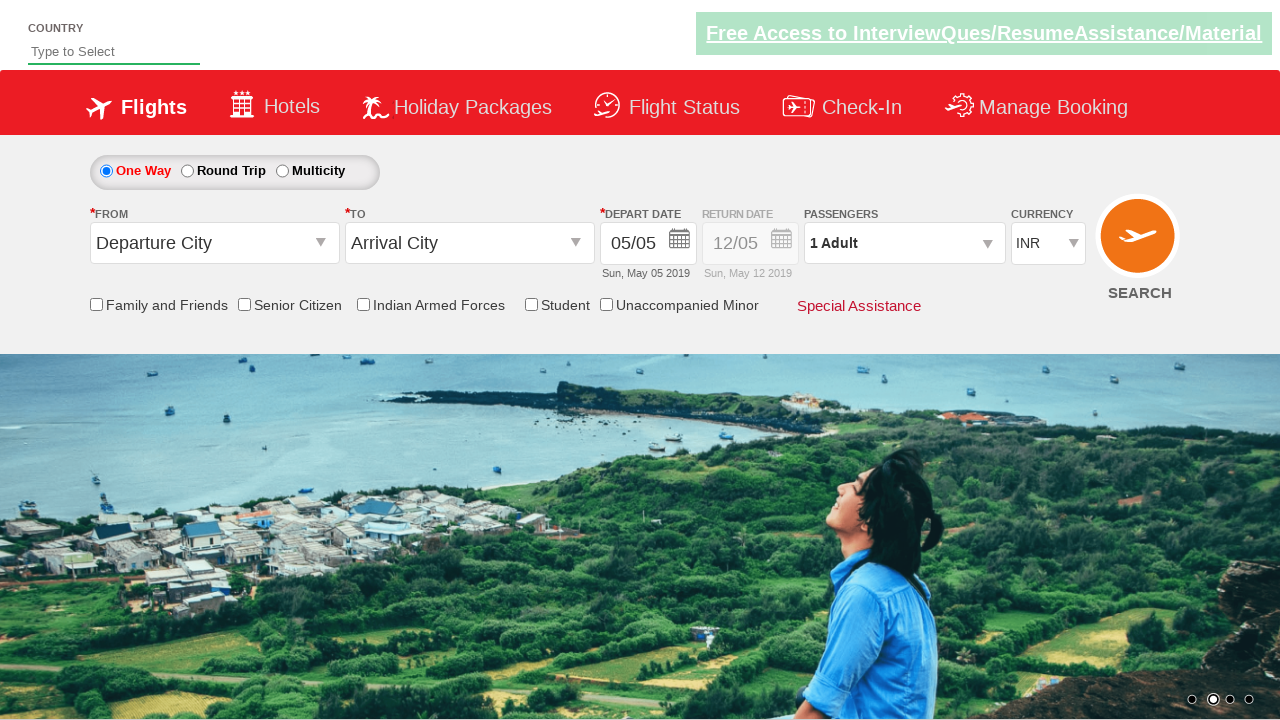

Verified that 'friends and family' checkbox is initially unselected
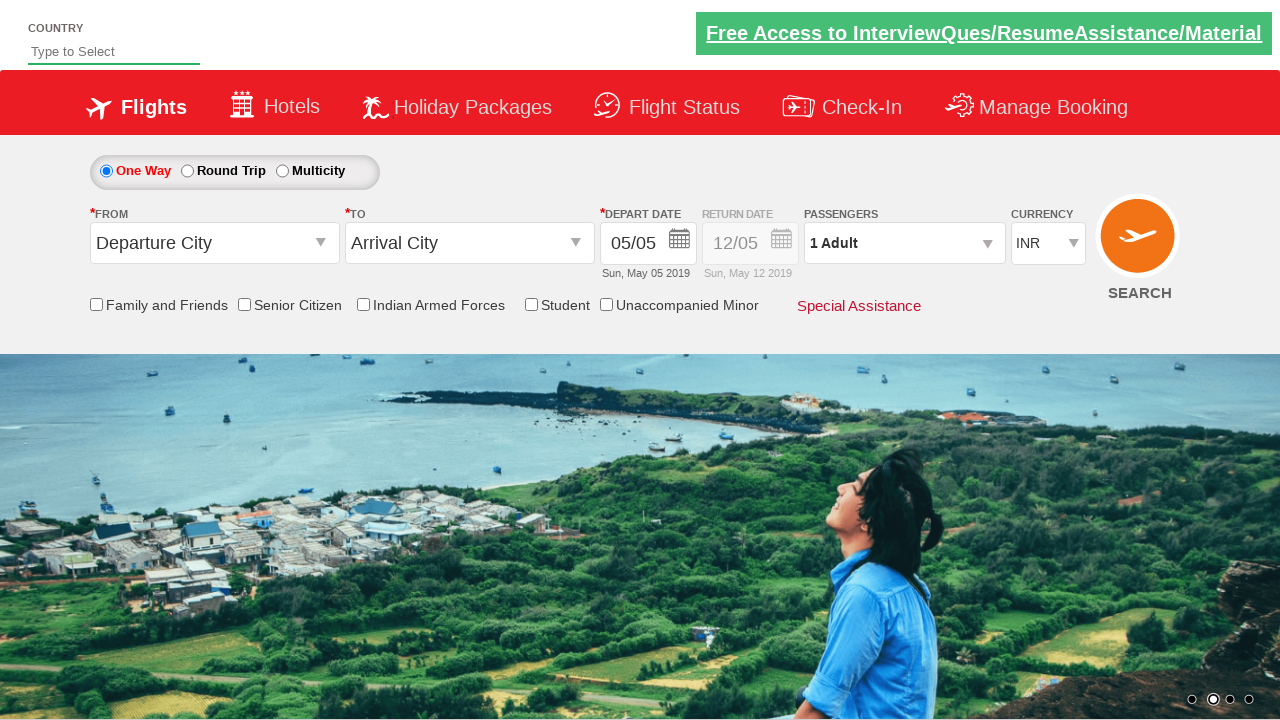

Clicked the 'friends and family' checkbox to select it at (96, 304) on input[id*='friendsandfamily']
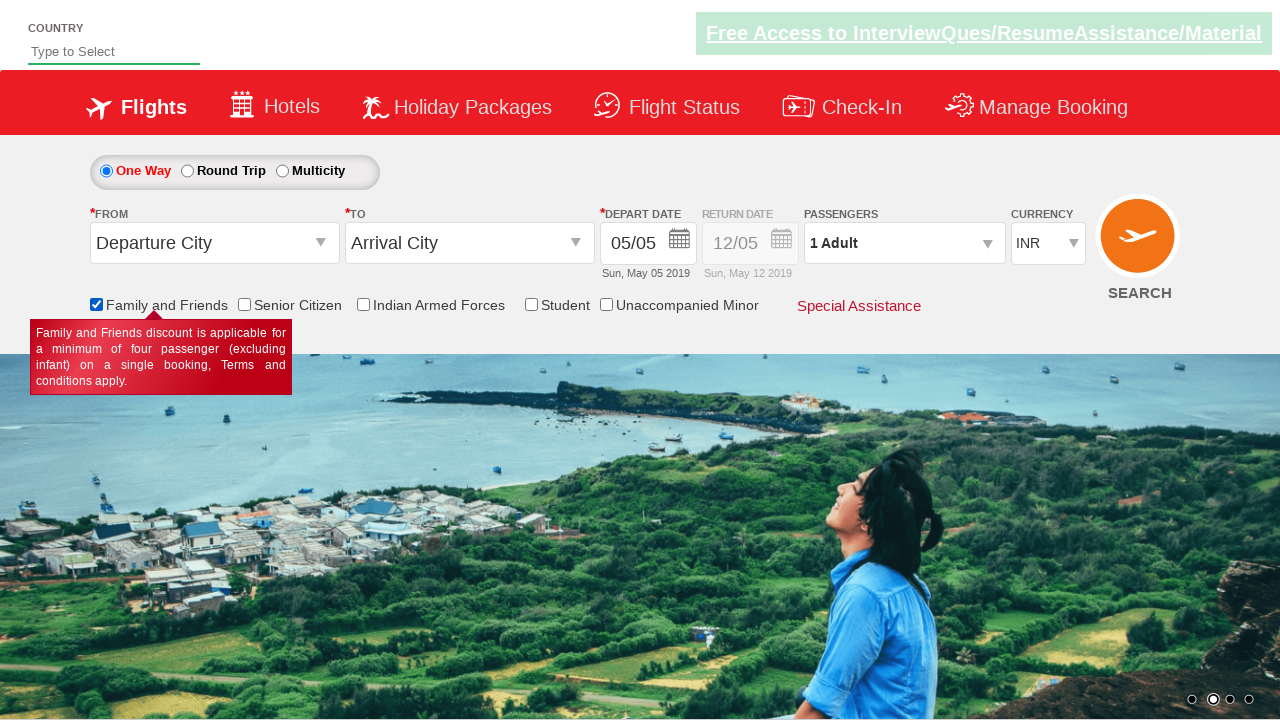

Verified that 'friends and family' checkbox is now selected
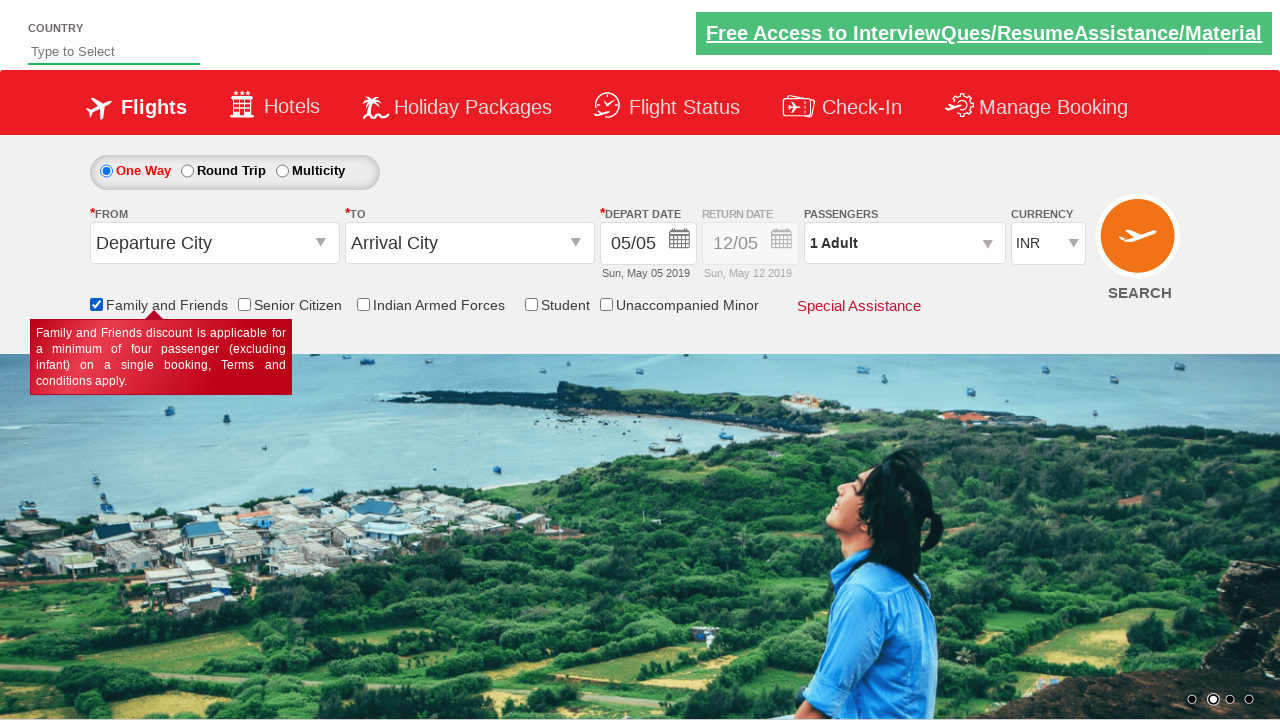

Located all checkbox elements on the page
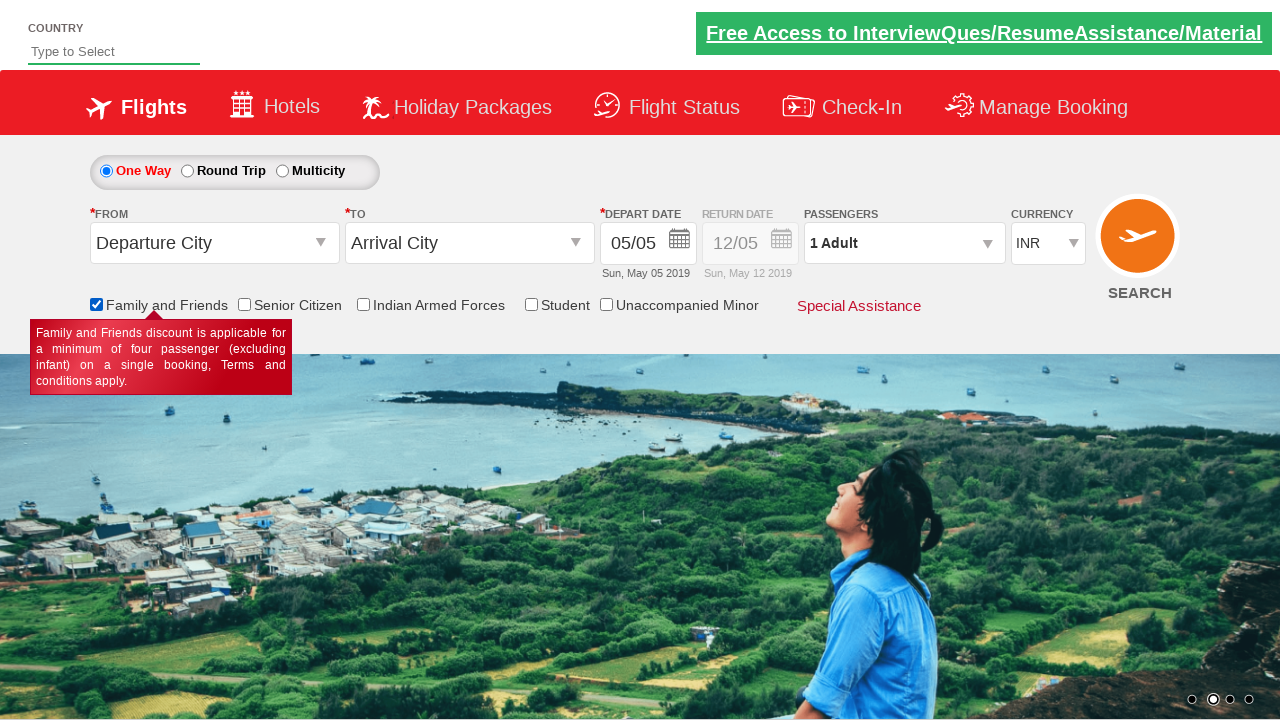

Counted 6 checkboxes on the page
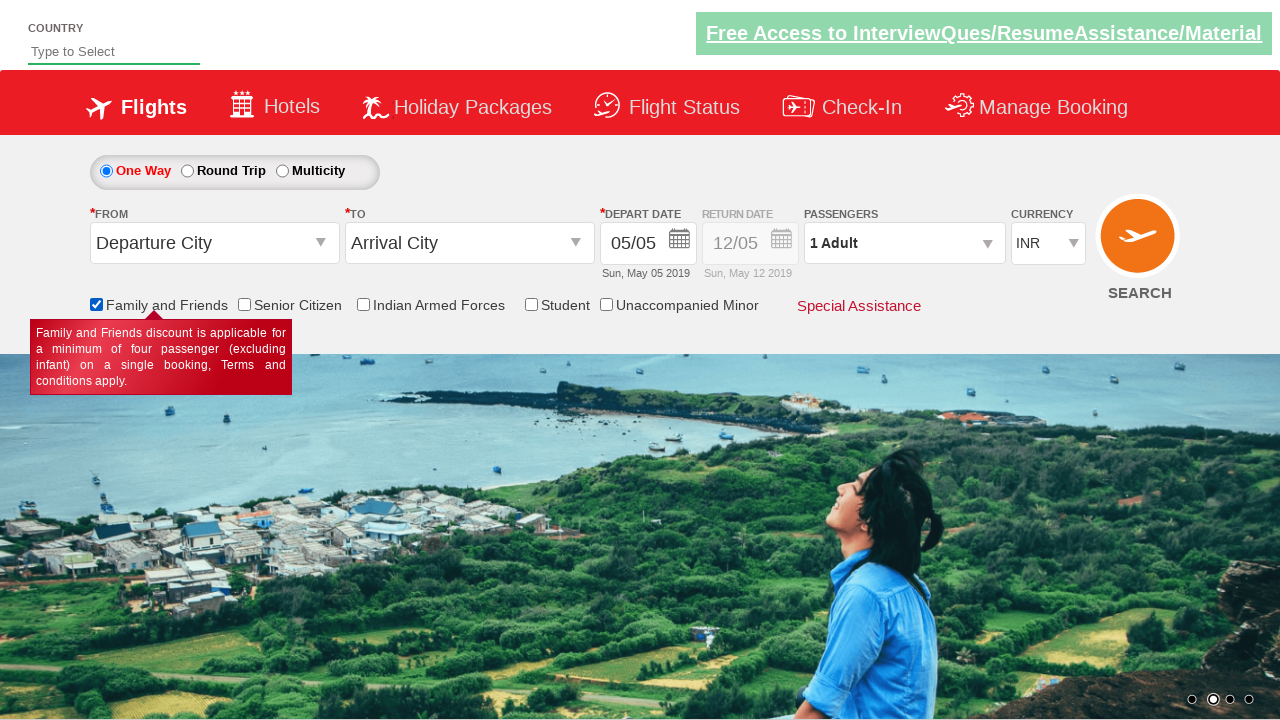

Verified that the total checkbox count equals 6
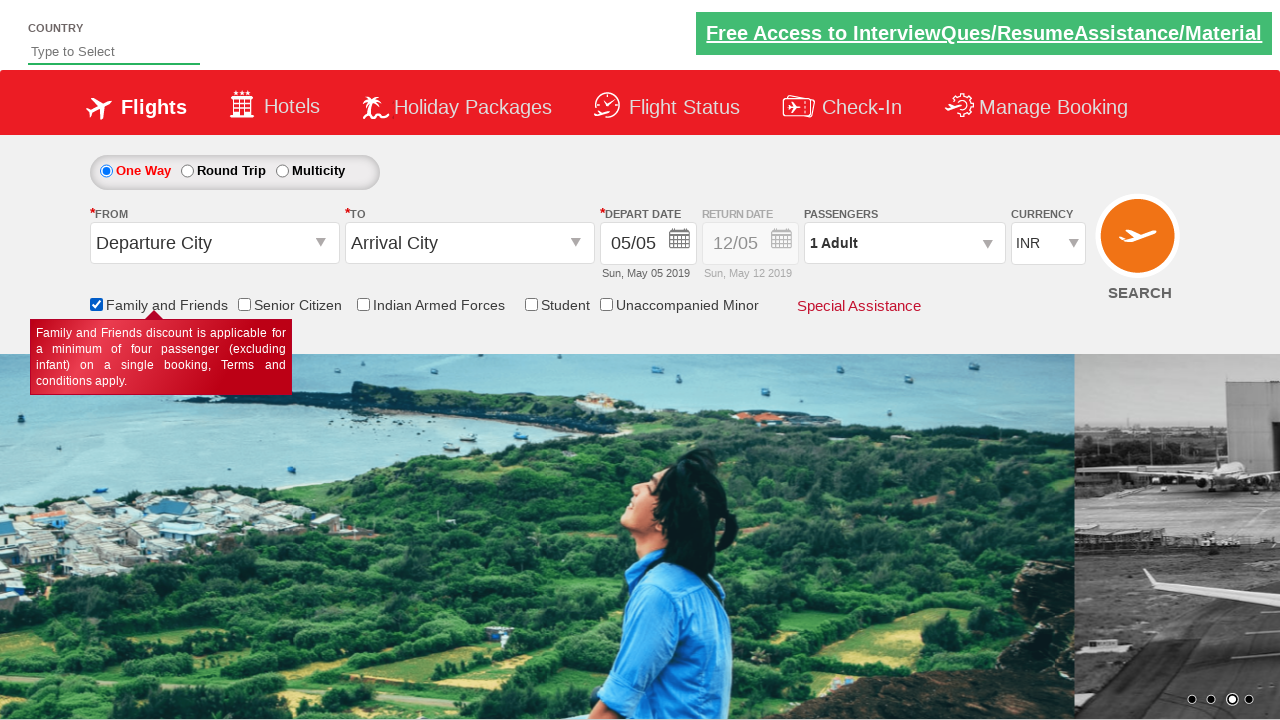

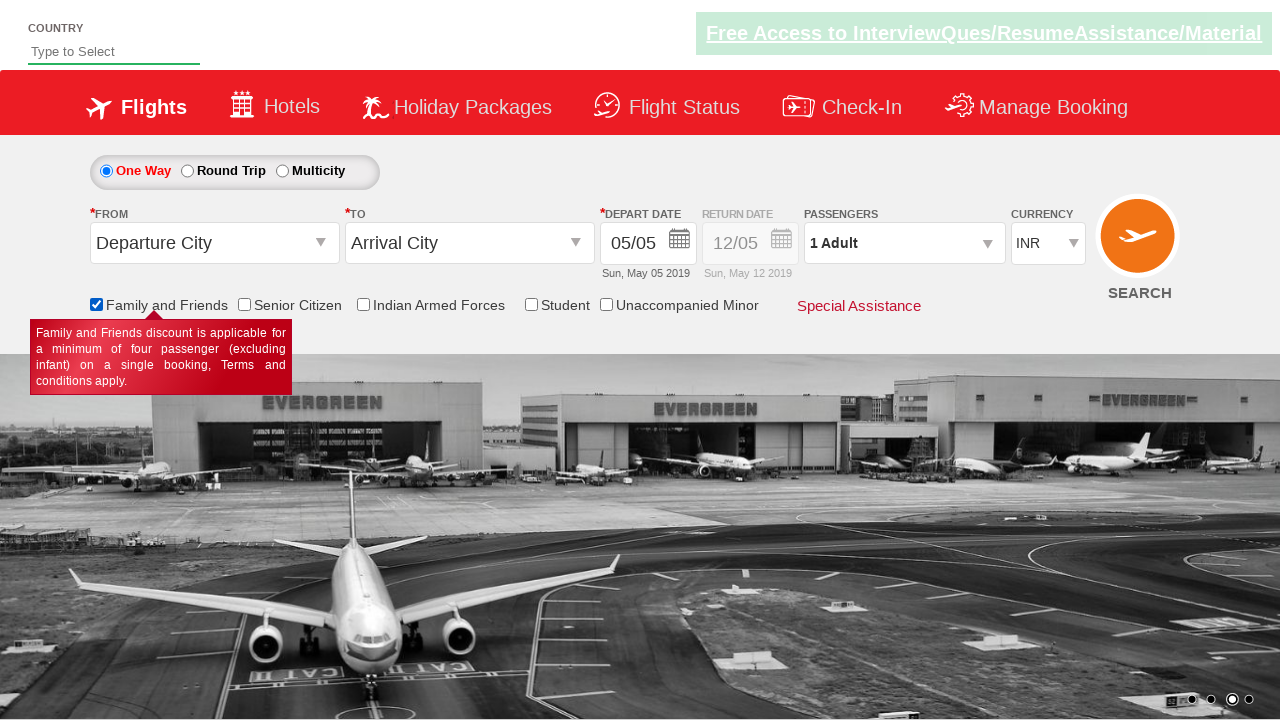